Tests checkbox functionality on a practice automation page by clicking a checkbox multiple times to verify its selection state changes, and counts the total number of checkboxes on the page.

Starting URL: https://rahulshettyacademy.com/AutomationPractice/

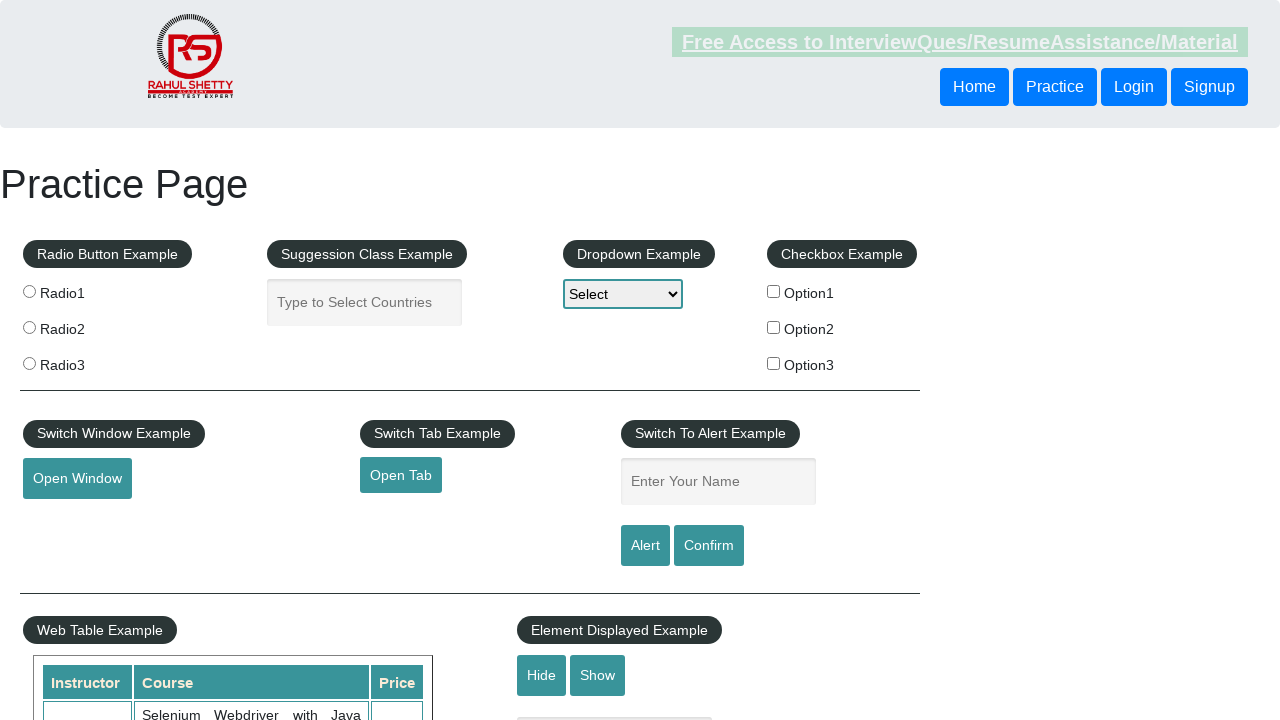

Located the first checkbox (checkBoxOption1)
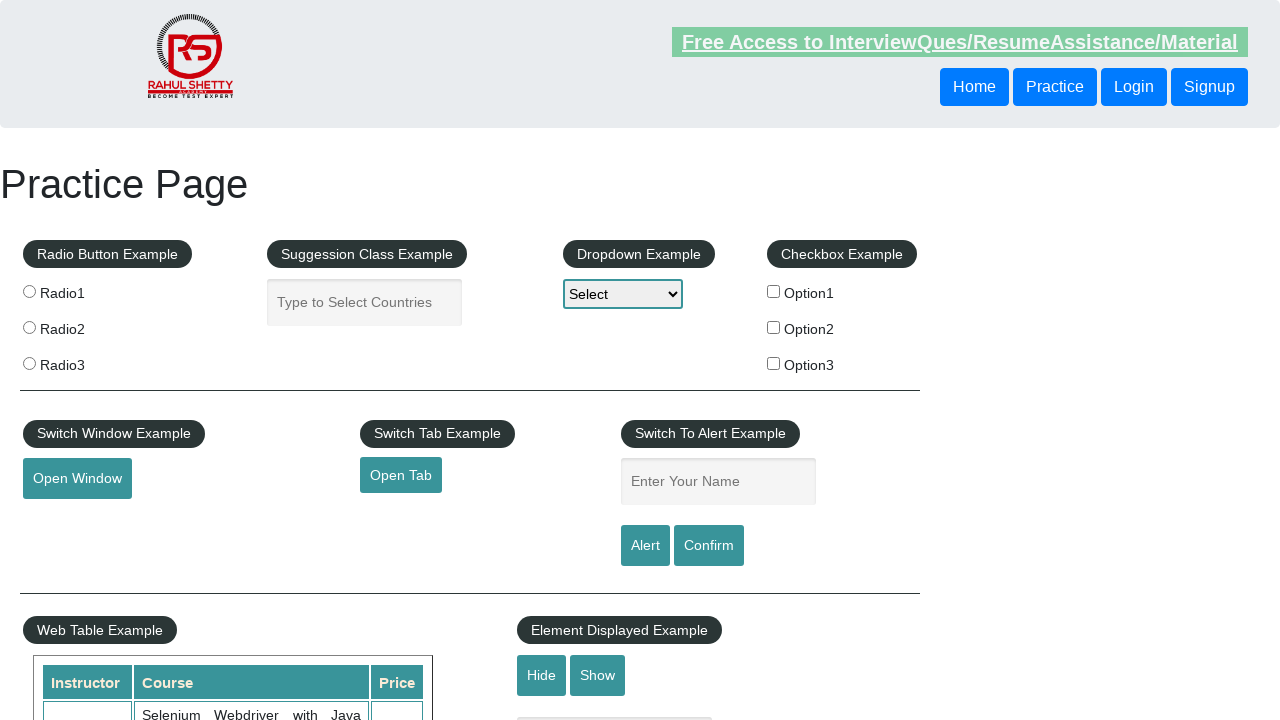

Checked initial checkbox state: False
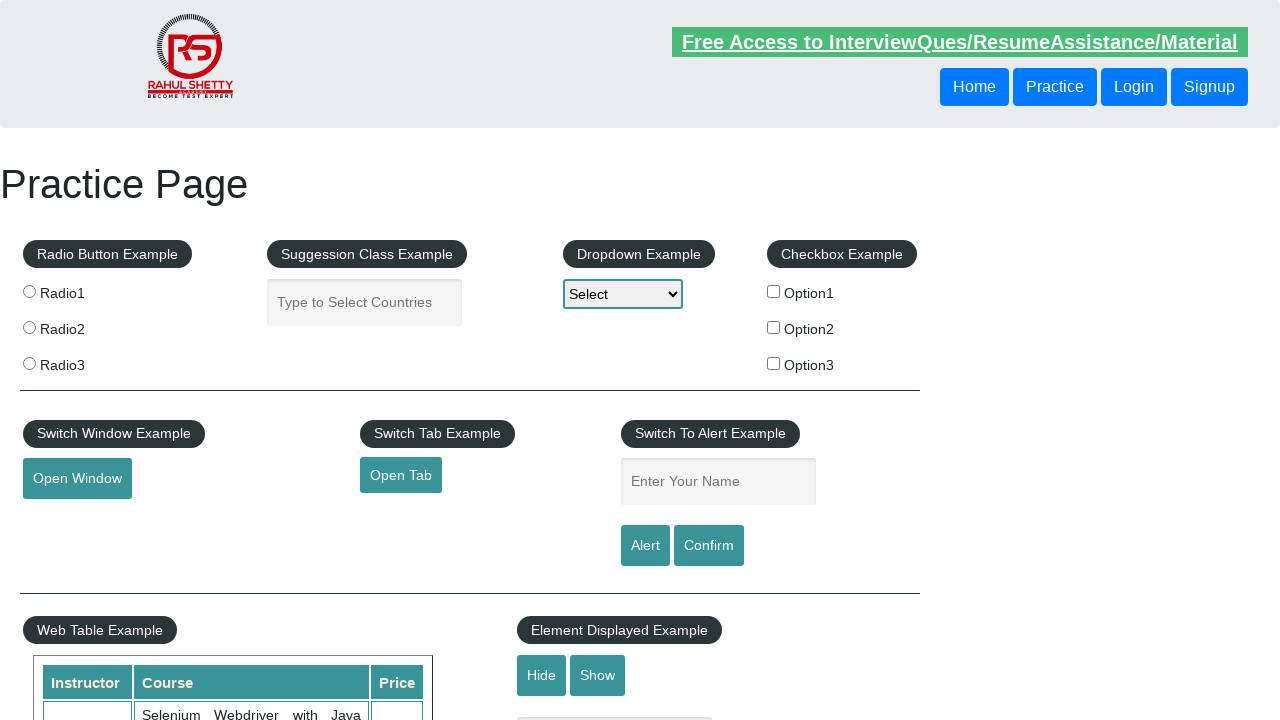

Clicked checkbox to check it at (774, 291) on input#checkBoxOption1
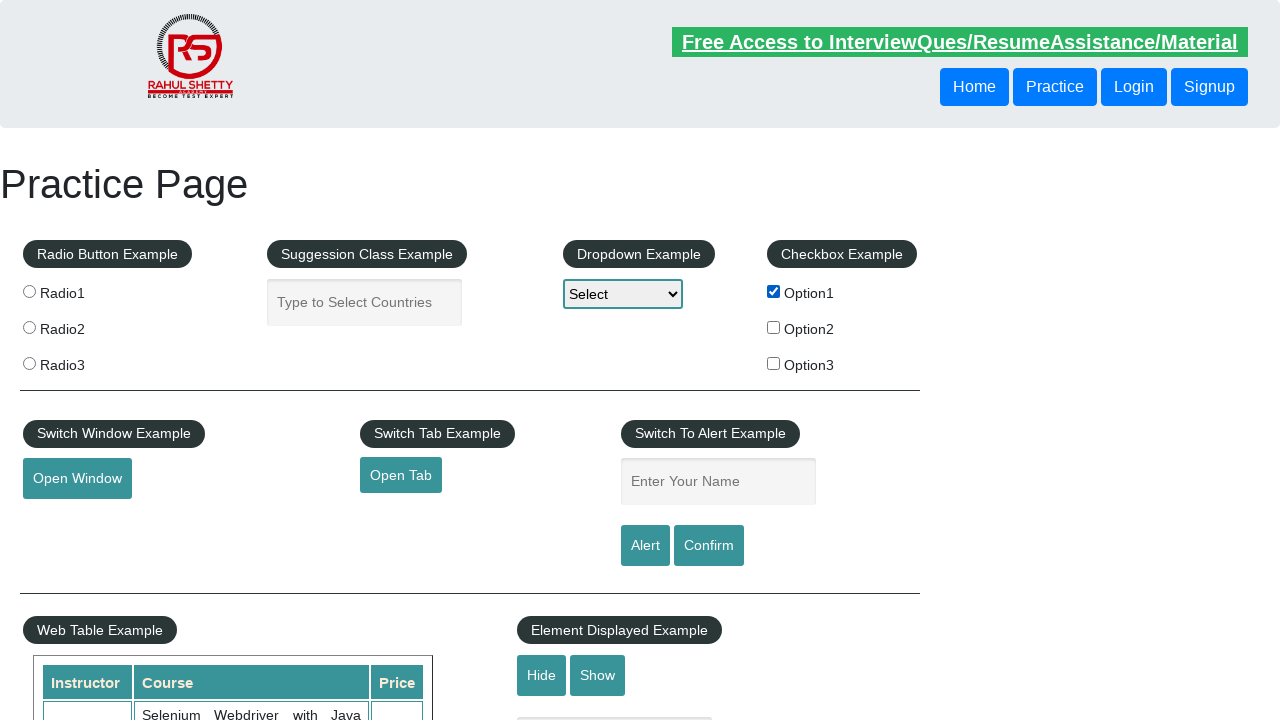

Verified checkbox is checked after first click: True
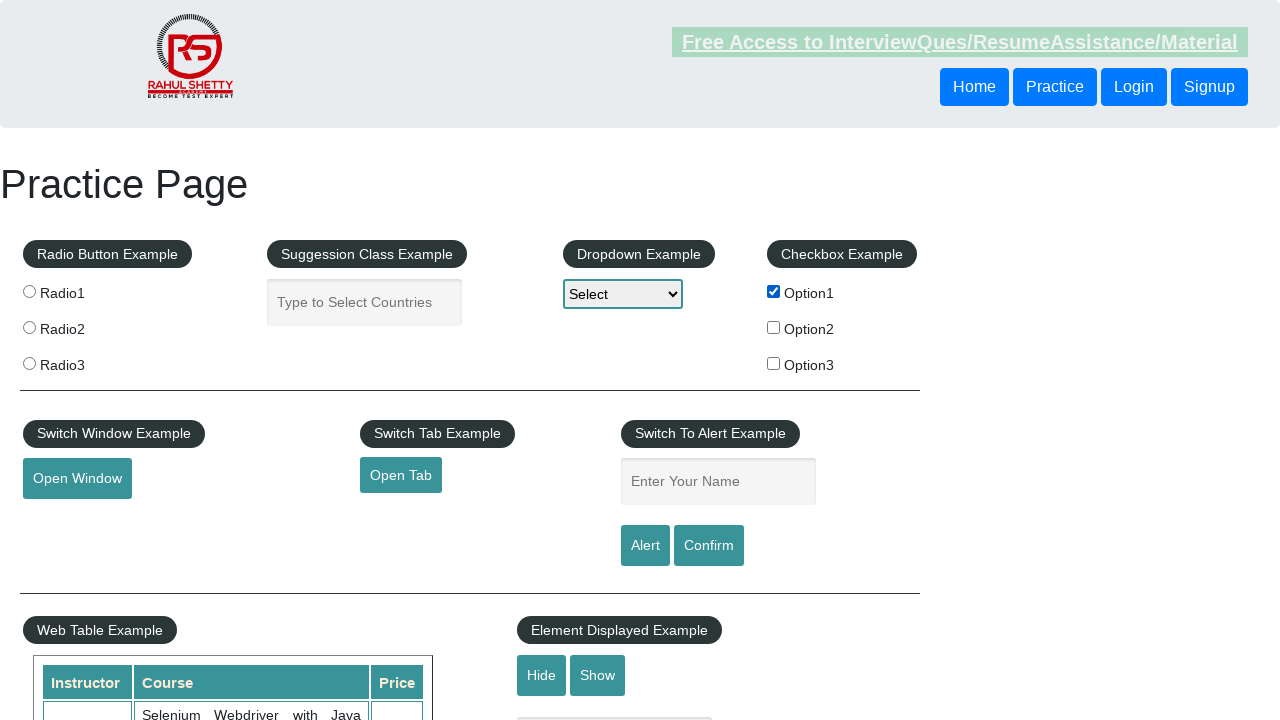

Clicked checkbox again to uncheck it at (774, 291) on input#checkBoxOption1
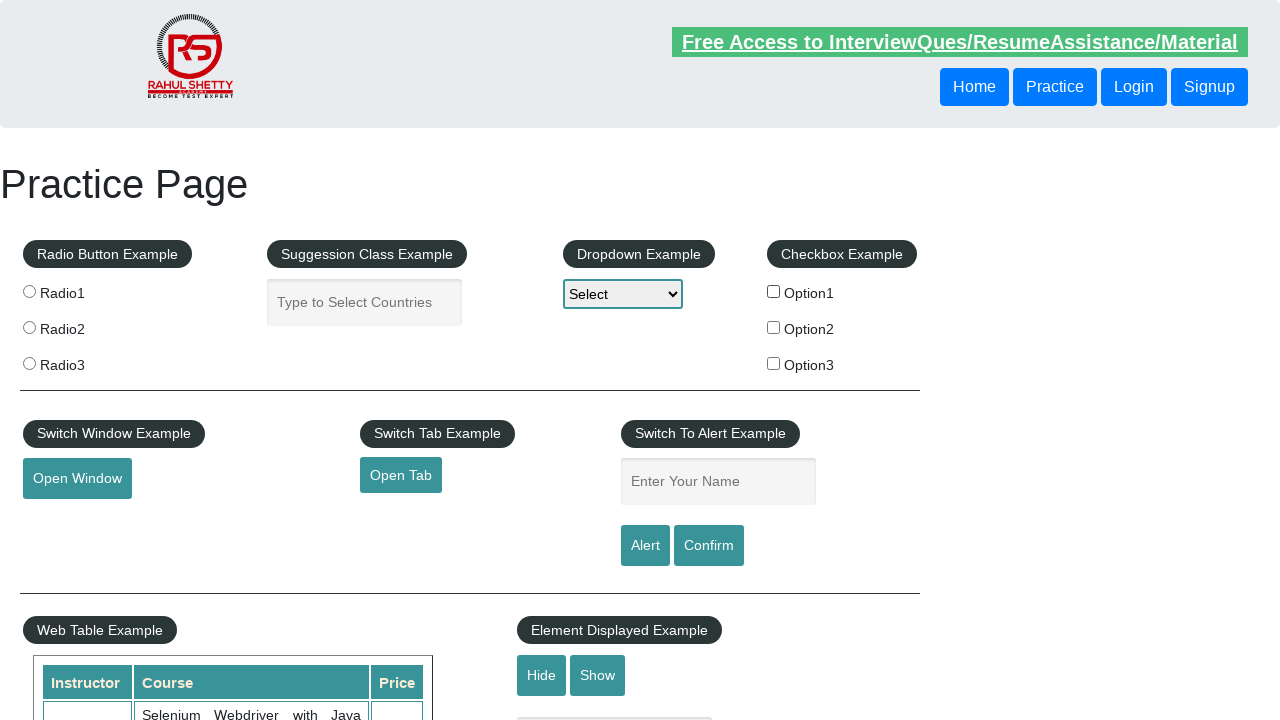

Verified checkbox is unchecked after second click: False
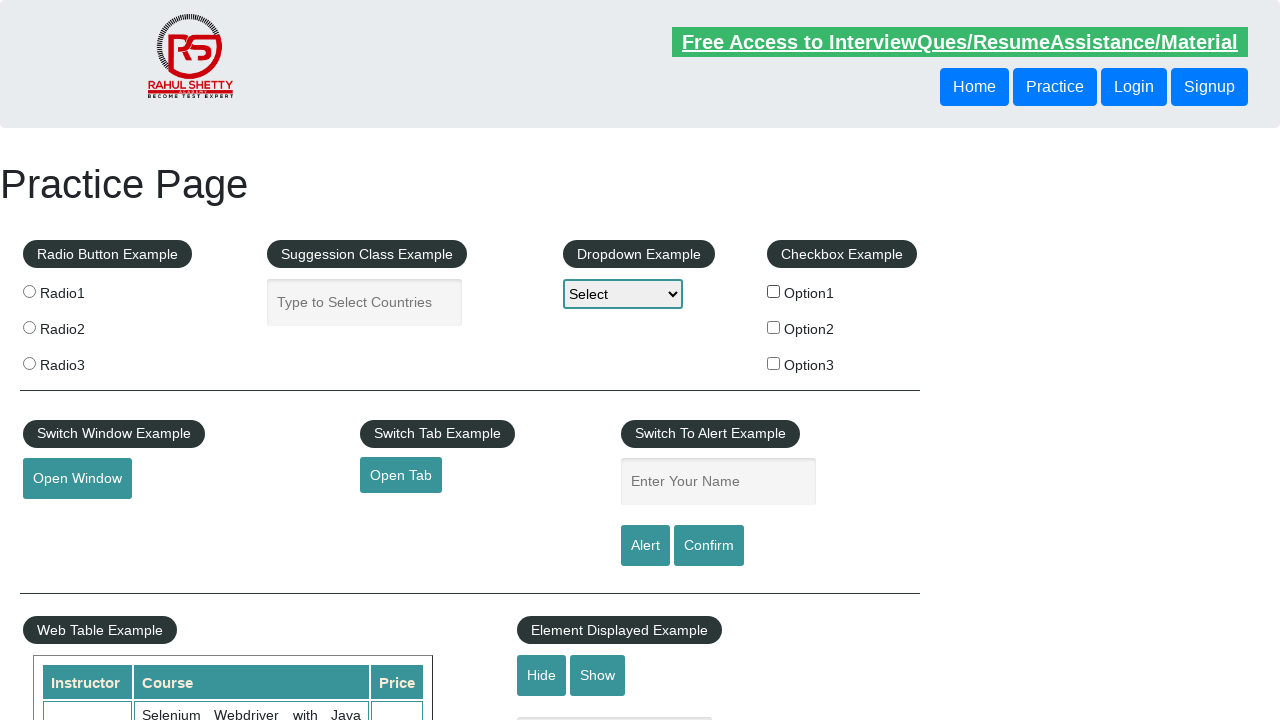

Located all checkboxes on the page
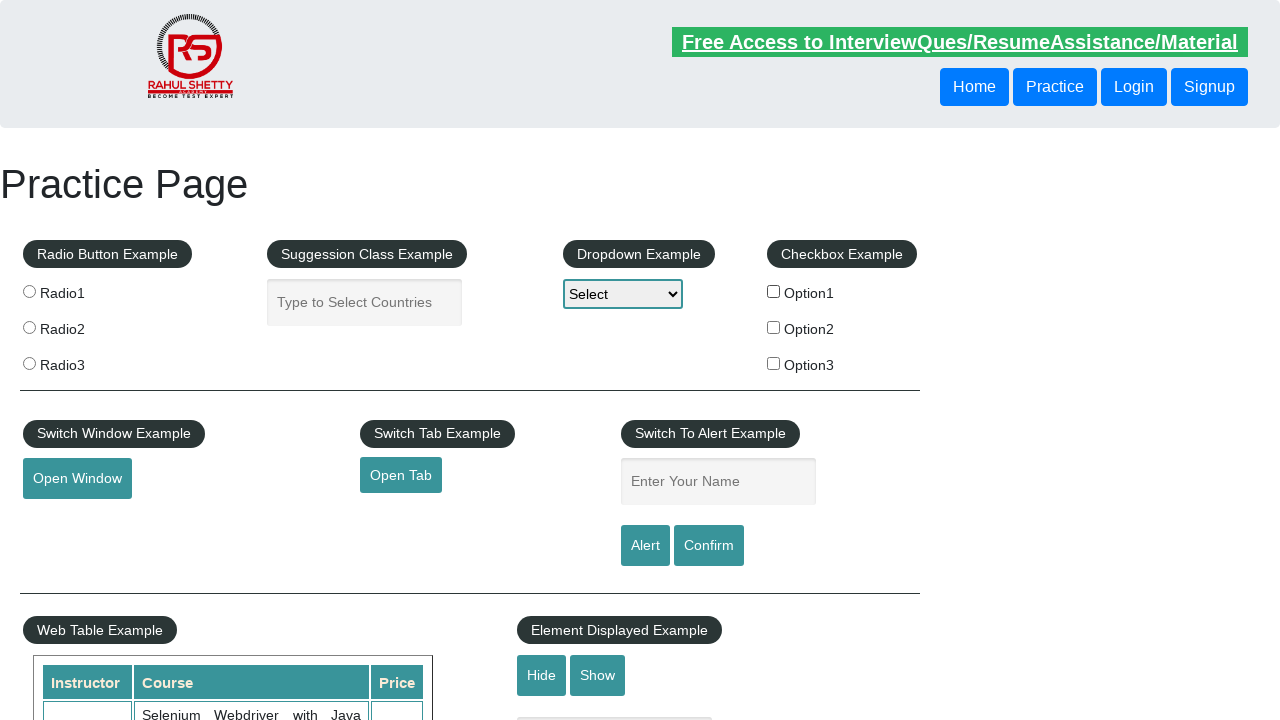

Counted total checkboxes on page: 3
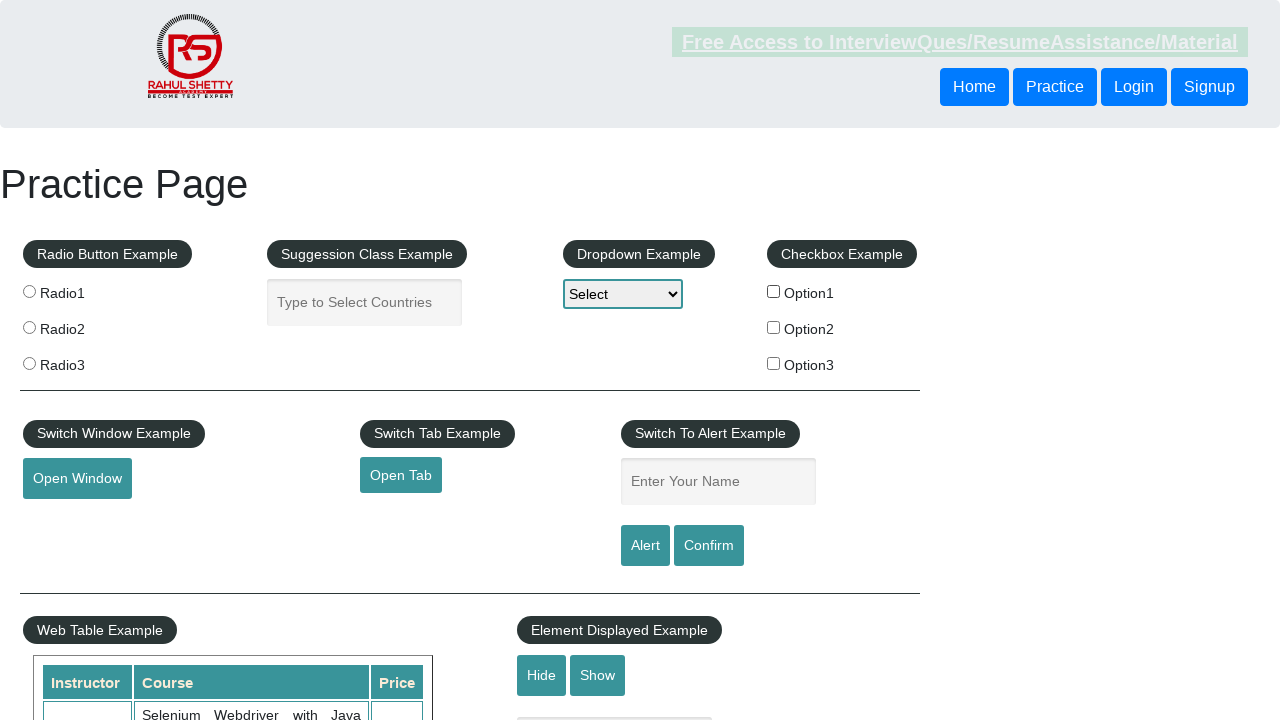

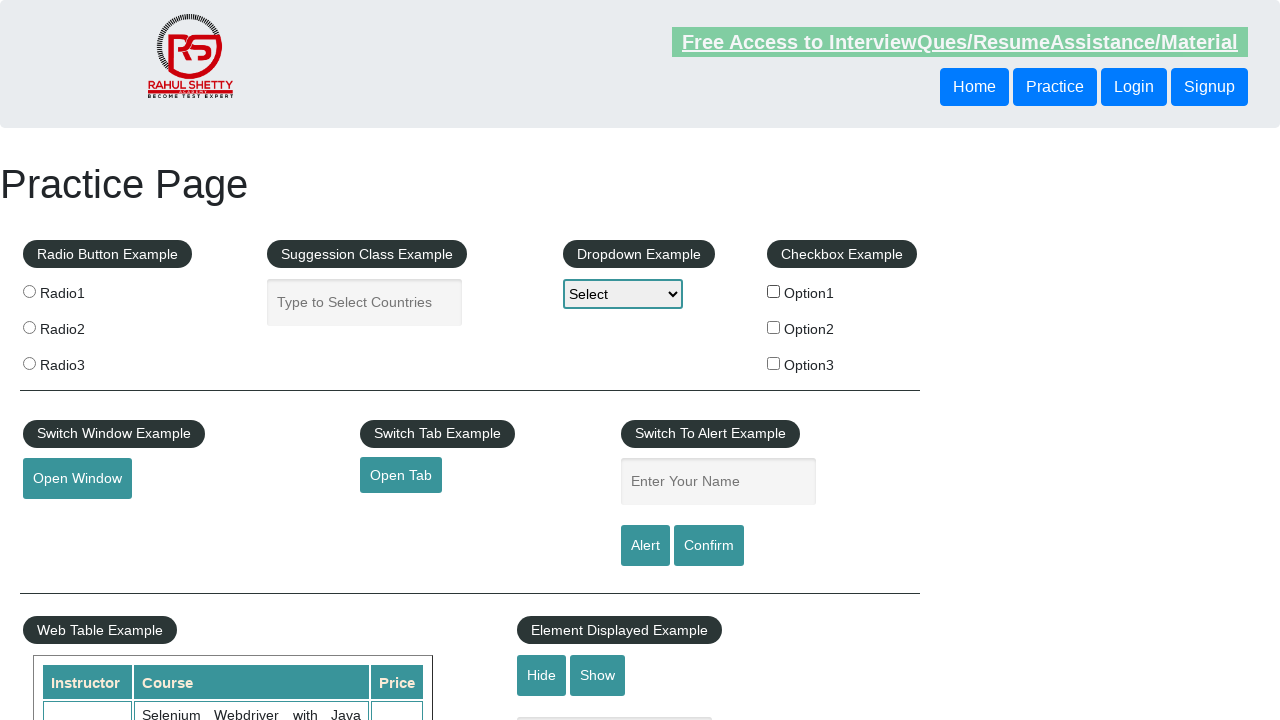